Tests login form error handling with username below minimum length requirement

Starting URL: https://www.saucedemo.com/

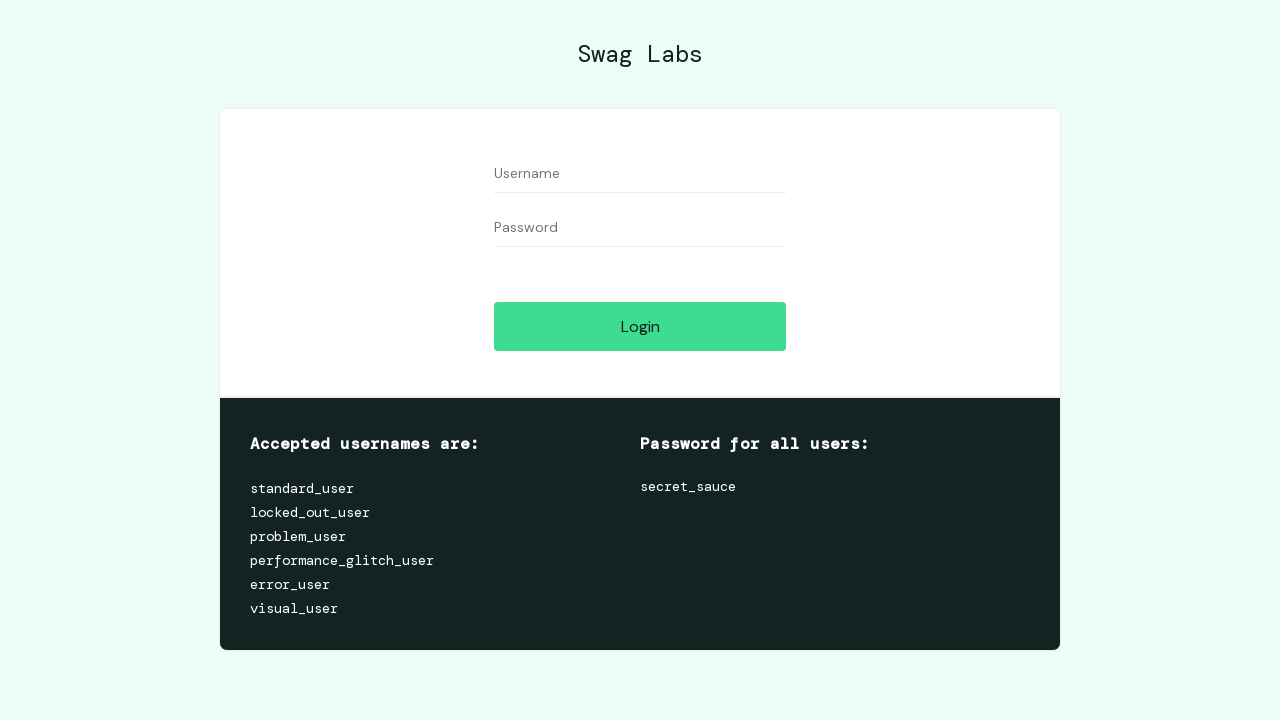

Filled username field with single character 'a' (below minimum length) on #user-name
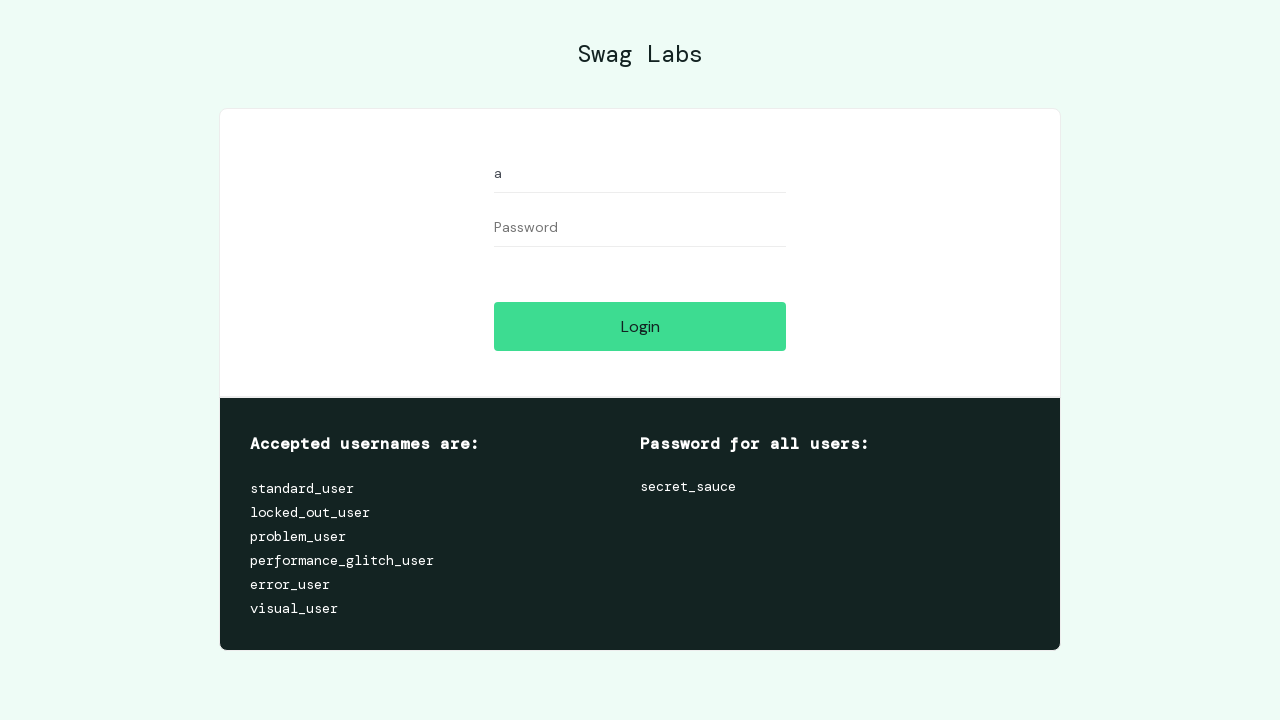

Filled password field with 'secret_sauce' on #password
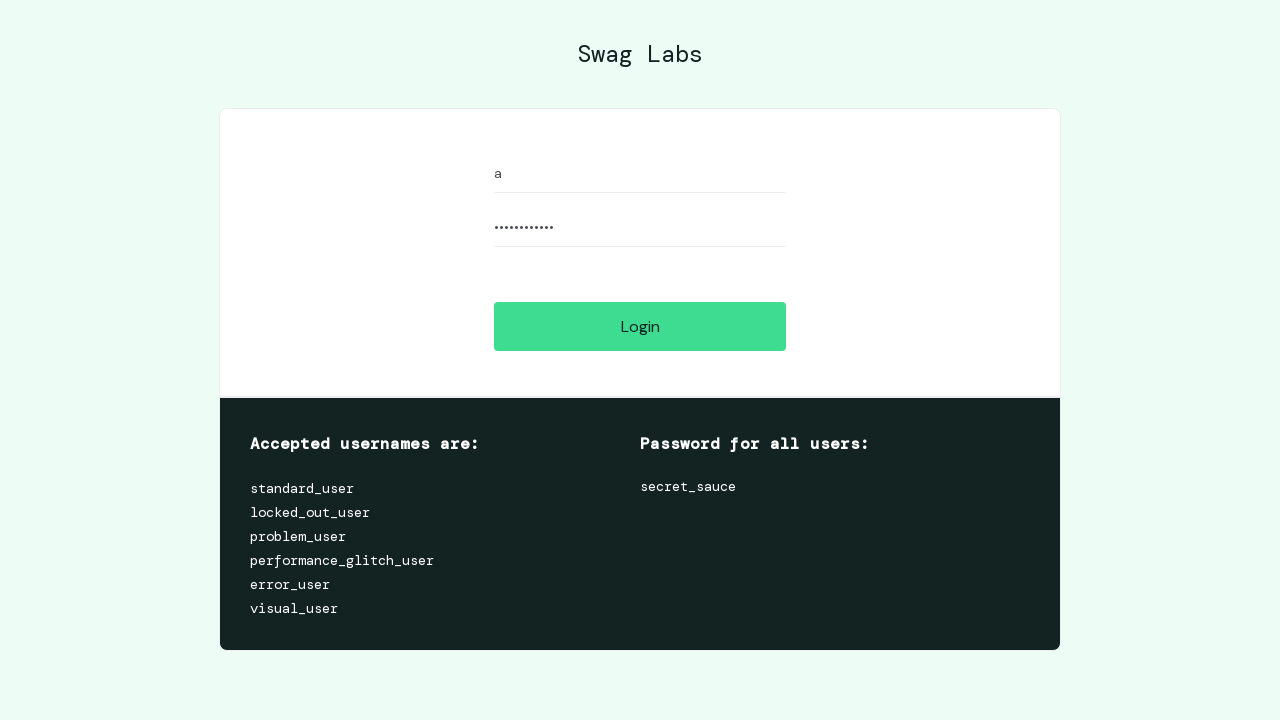

Clicked login button at (640, 326) on #login-button
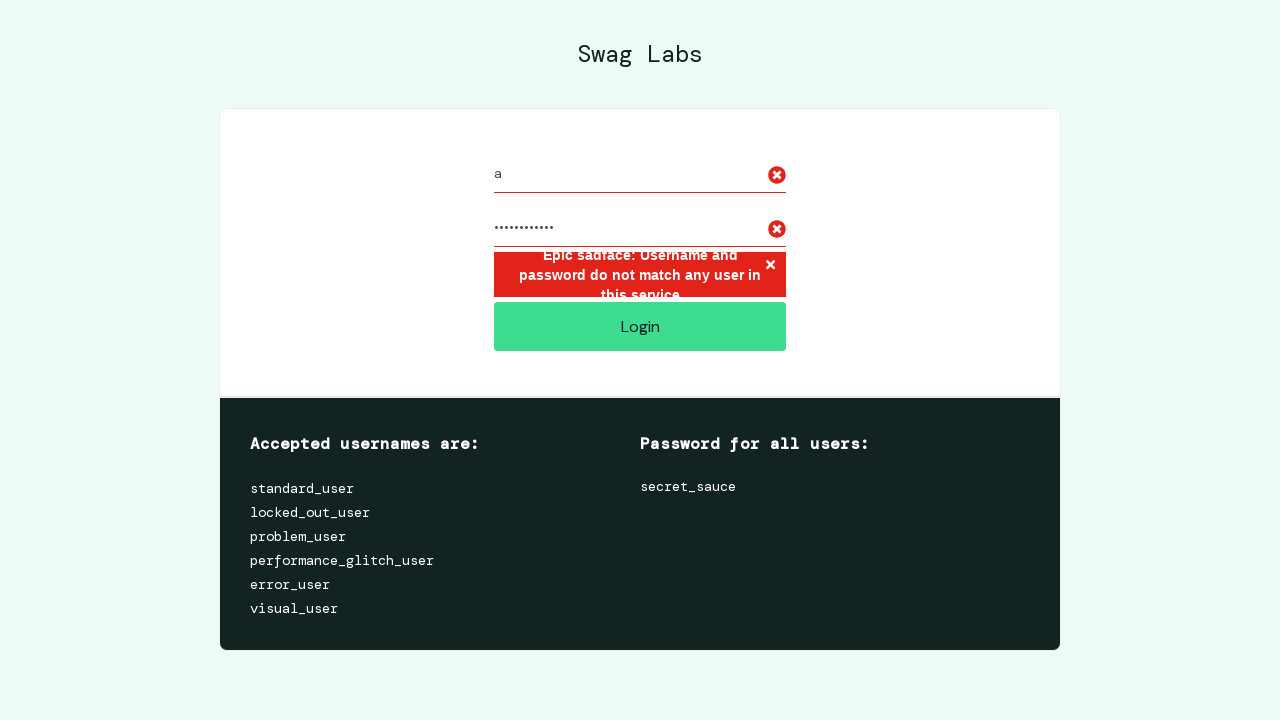

Error message appeared for username below minimum length
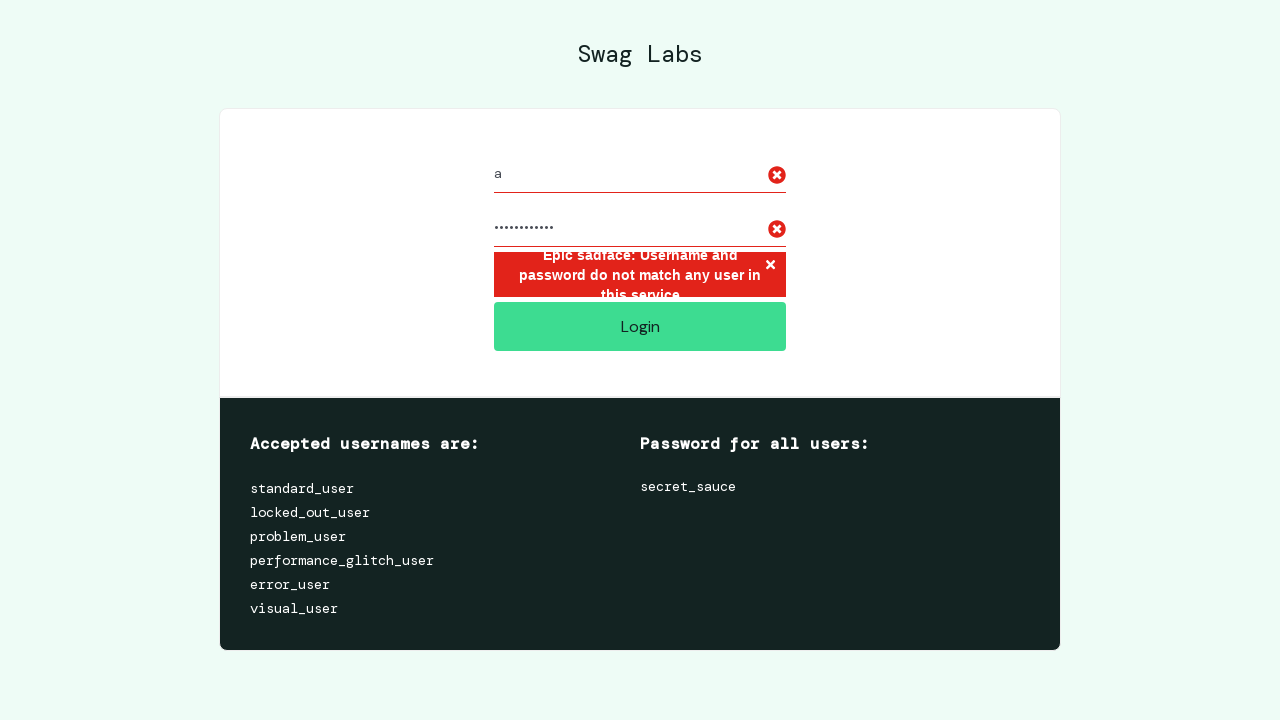

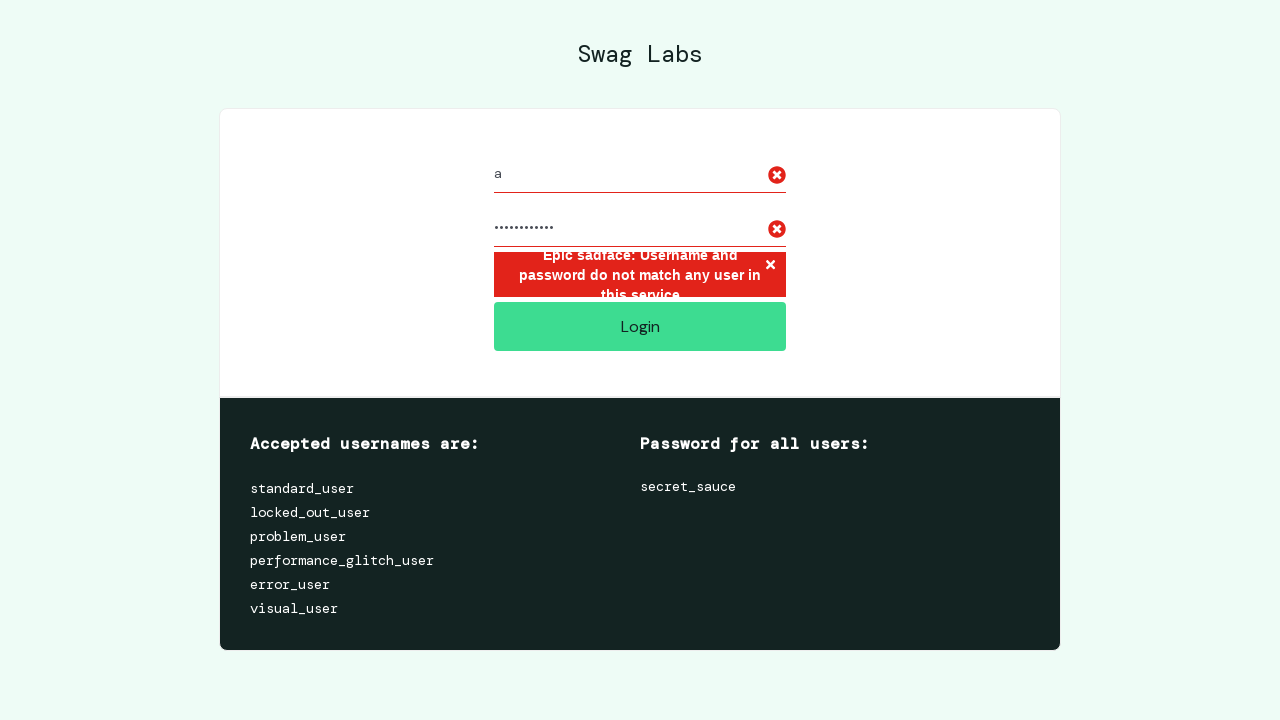